Verifies that the page does not produce any JavaScript console errors during load

Starting URL: https://egundem.com/

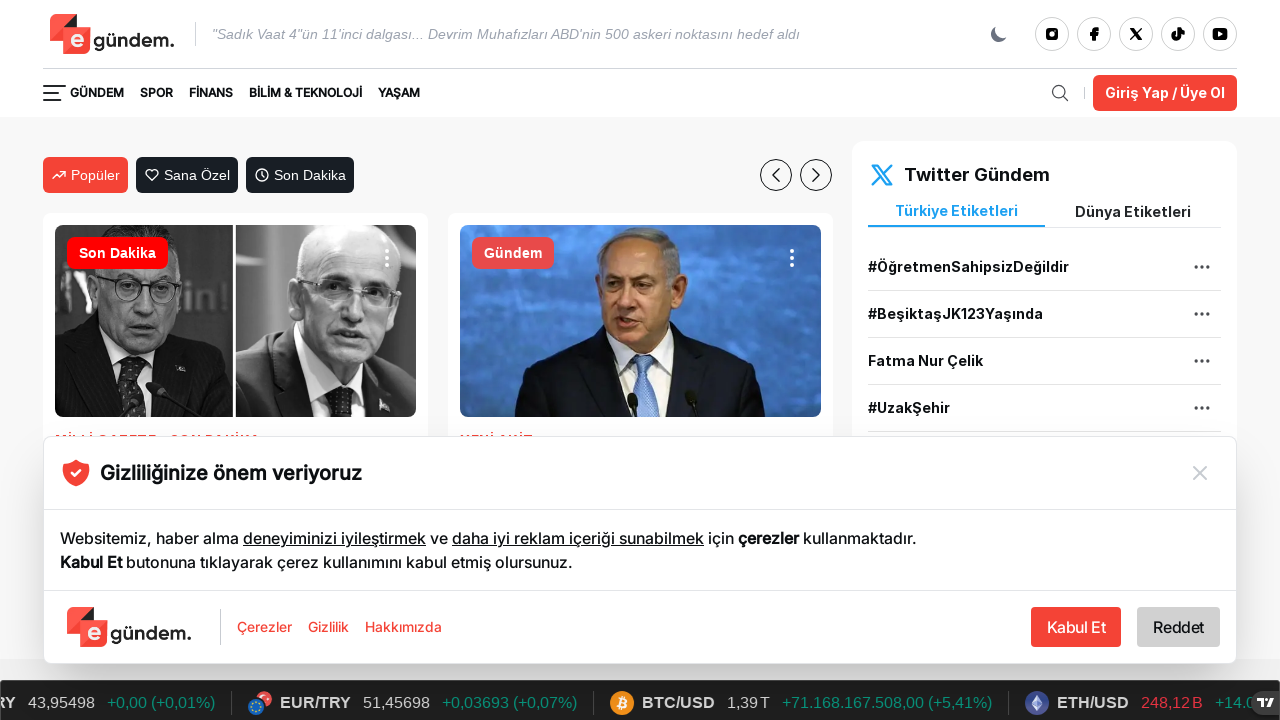

Set up page error handler to capture JavaScript errors
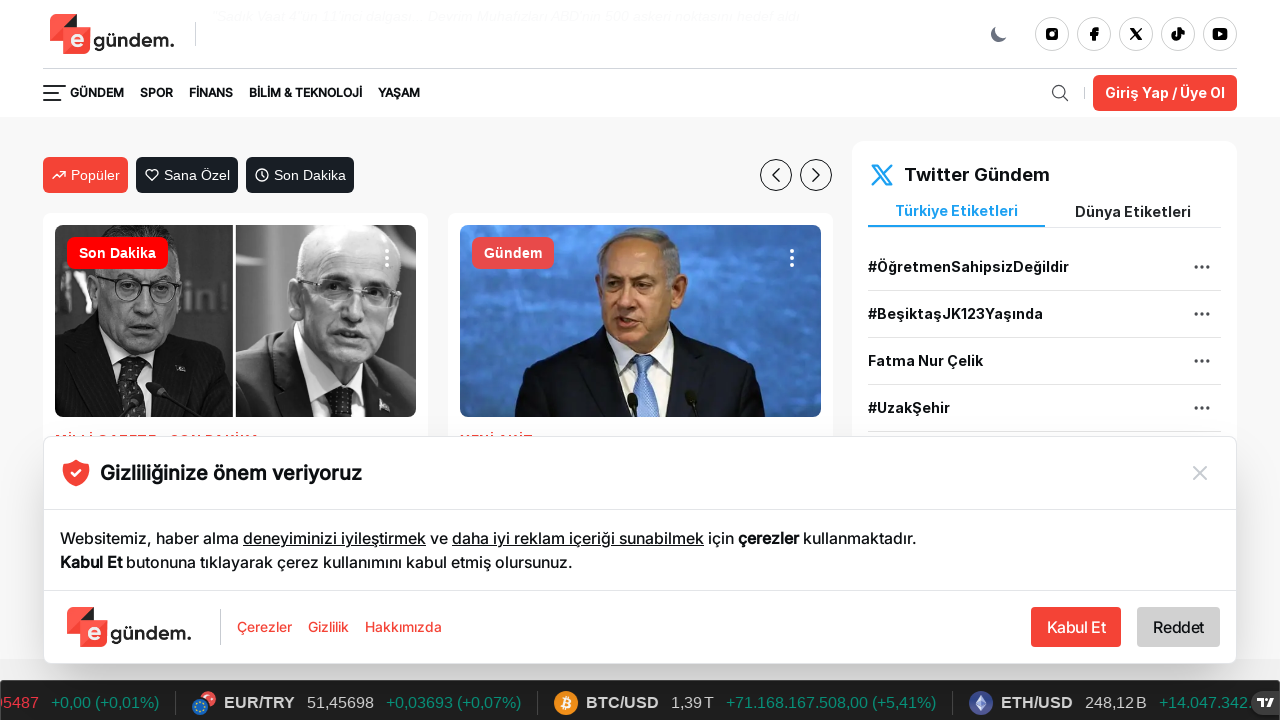

Reloaded page to capture any errors during load
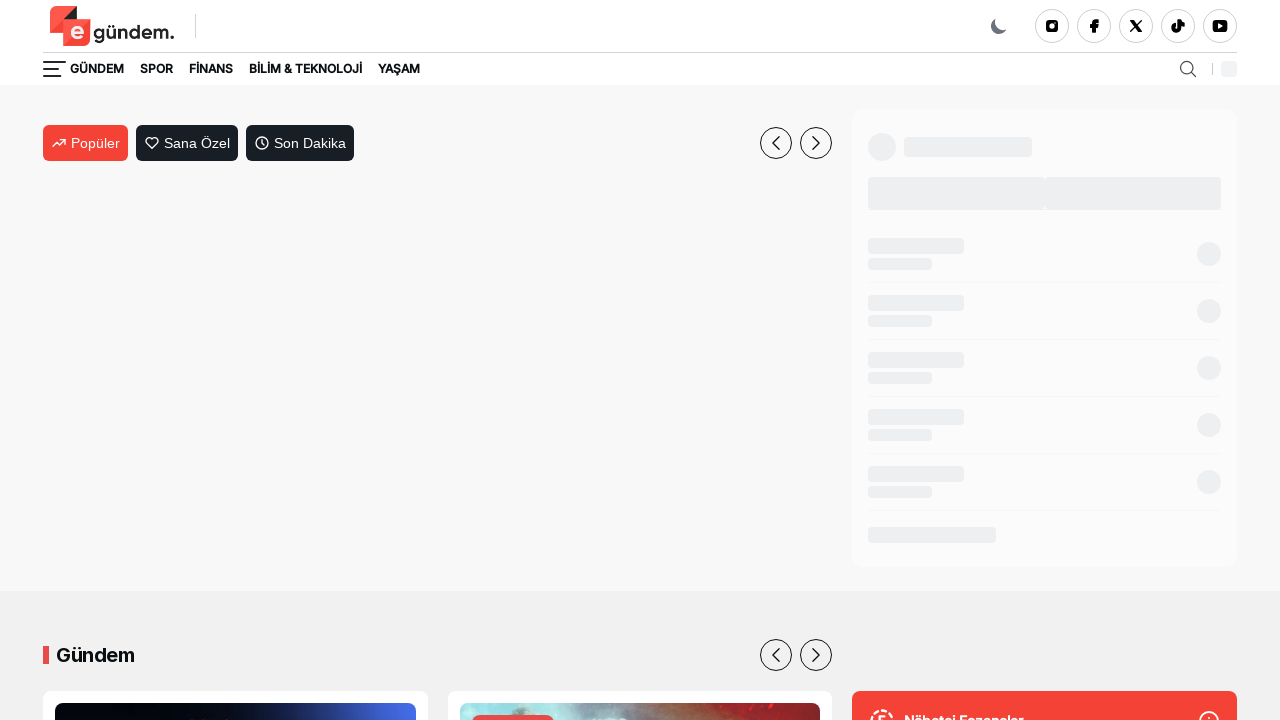

Checked for console errors - found 0 error(s)
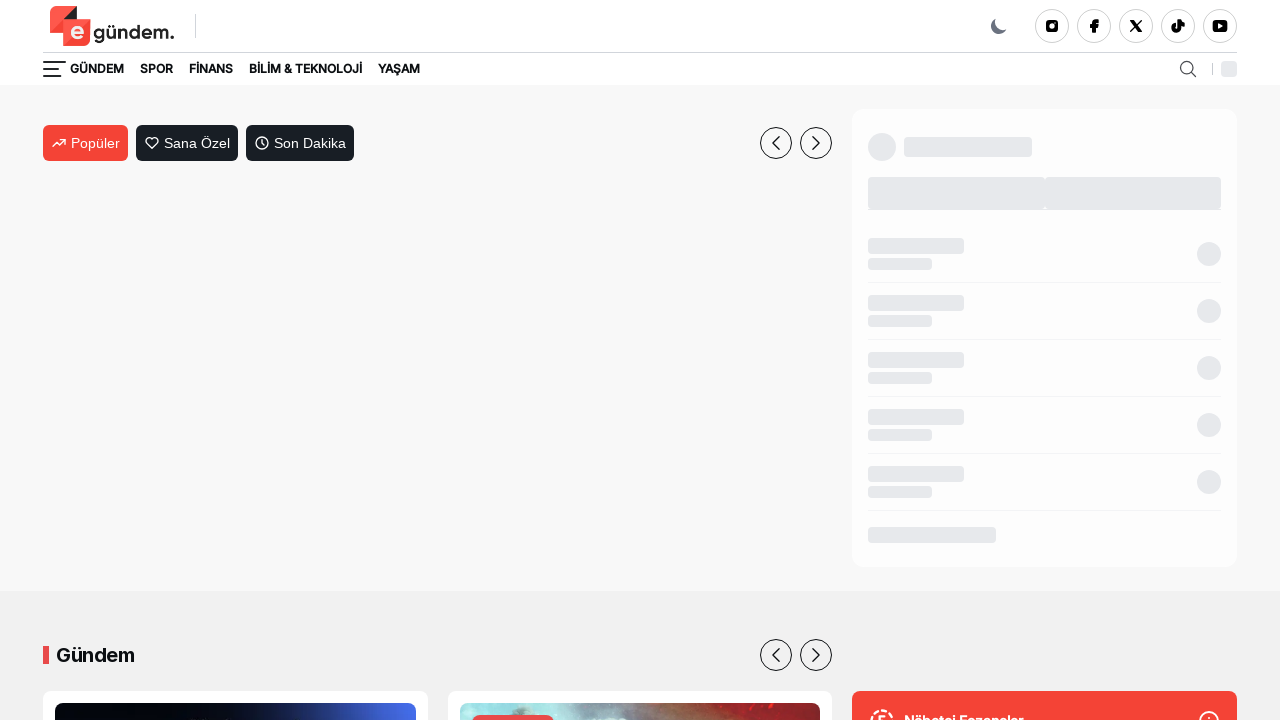

Verified that page has no console errors
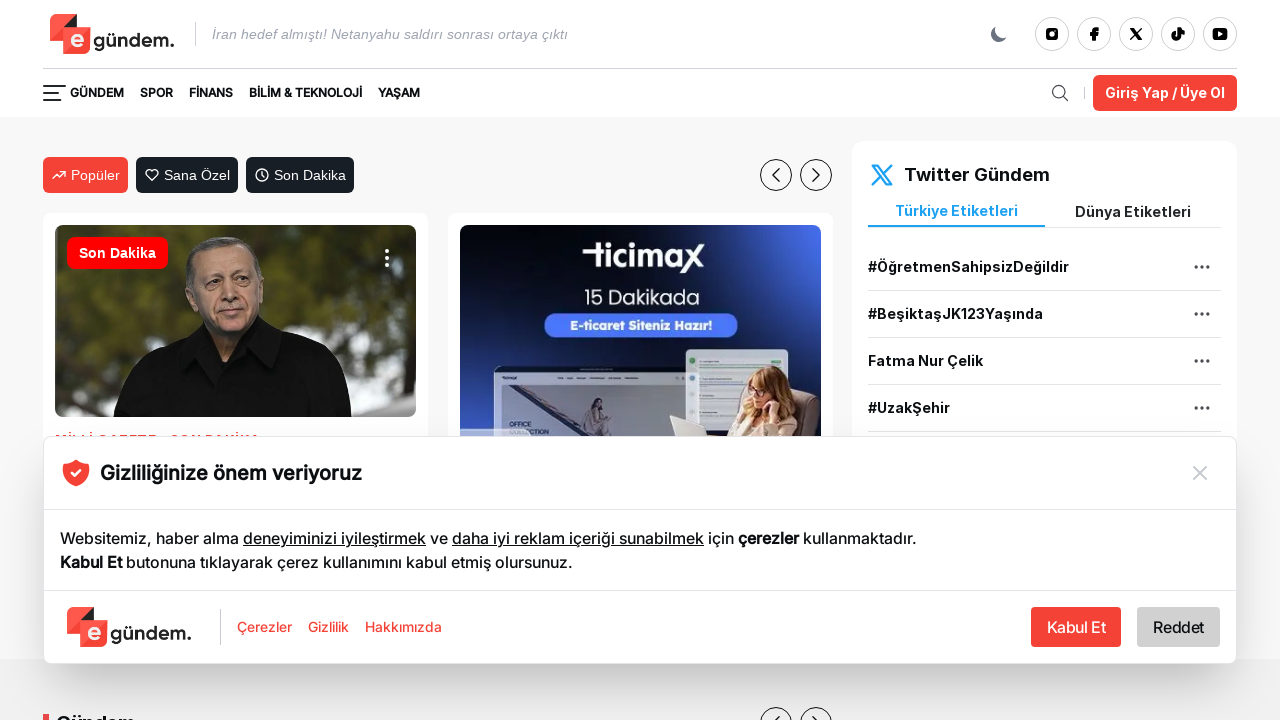

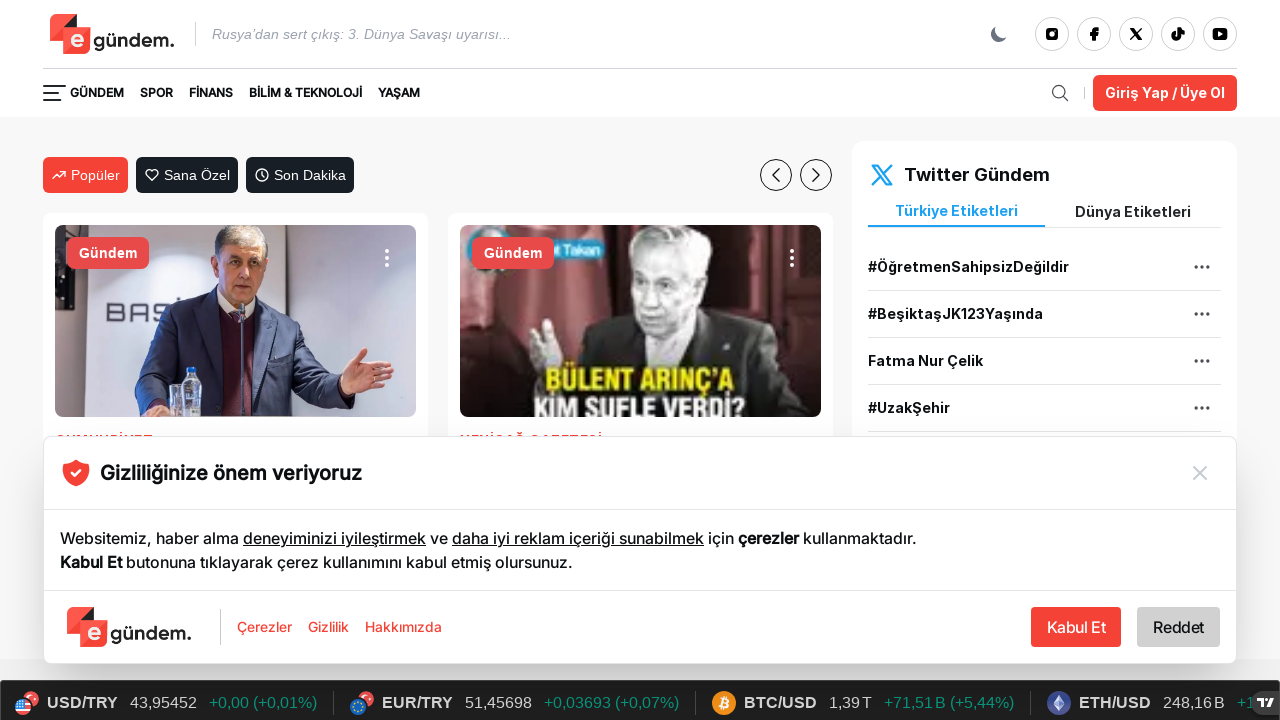